Navigates to The Luxury Closet homepage and verifies the page loads successfully

Starting URL: https://theluxurycloset.com

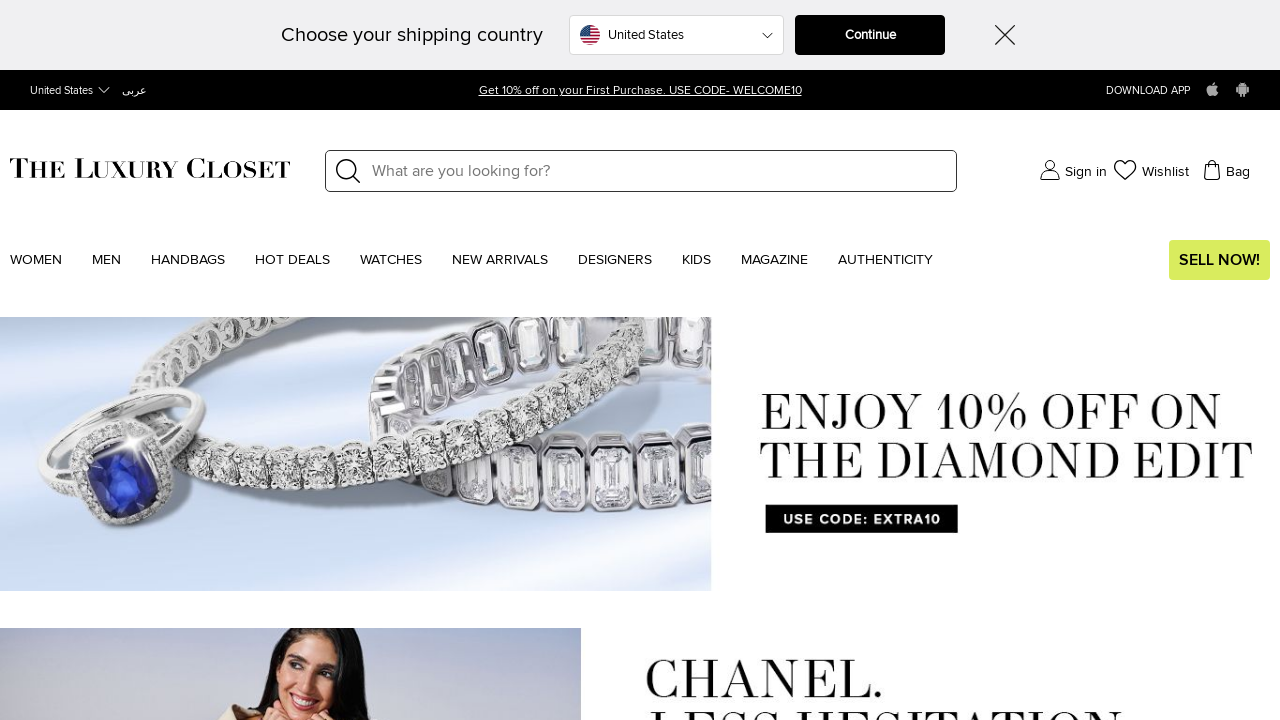

Waited for domcontentloaded state on The Luxury Closet homepage
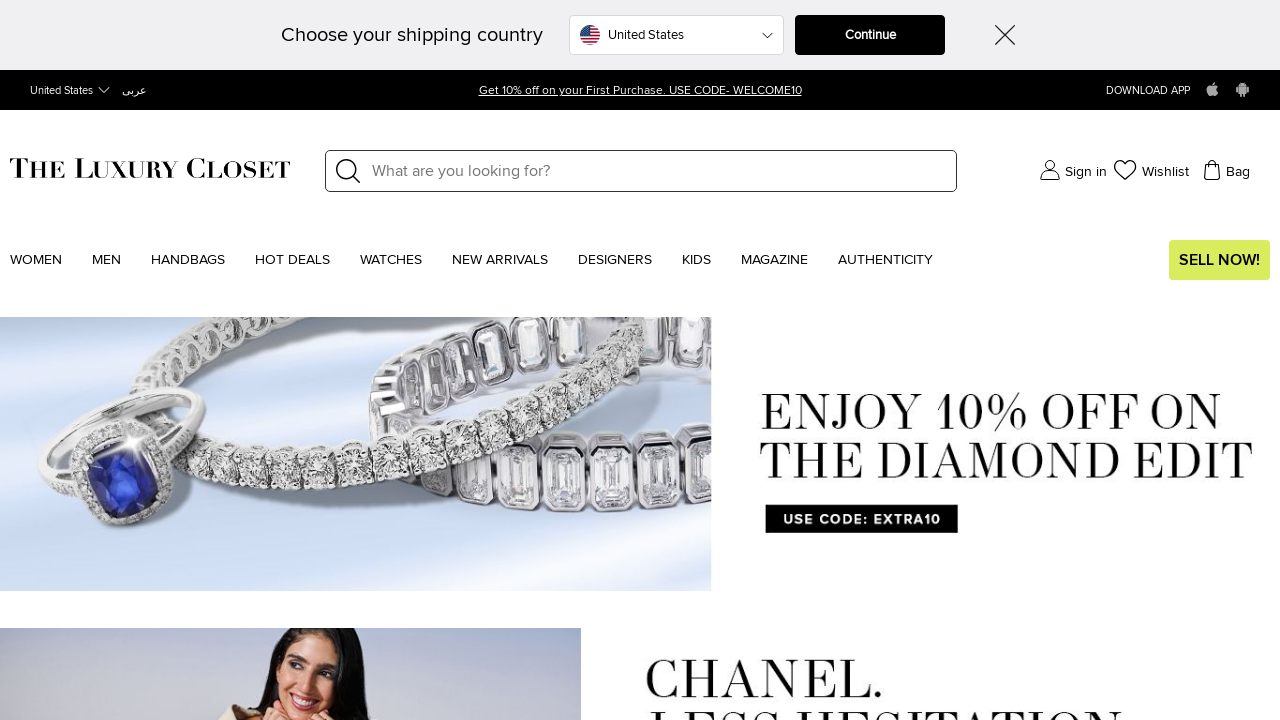

Verified body element is present on the page
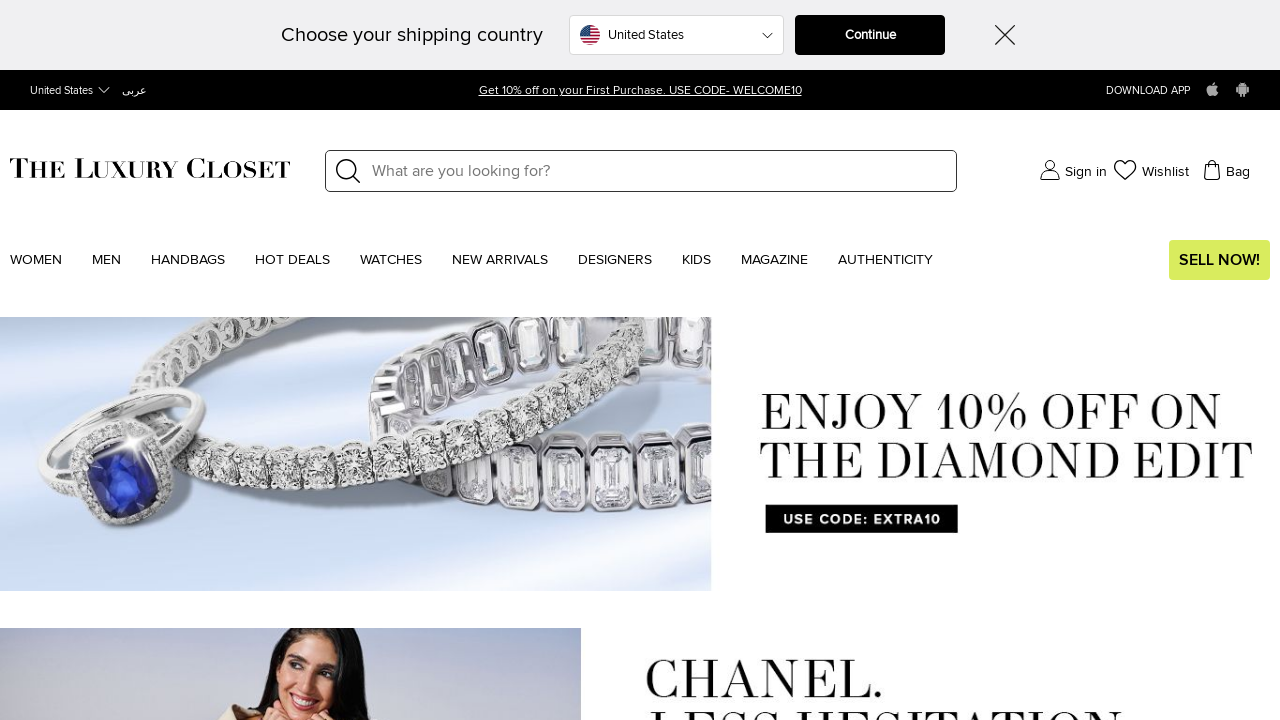

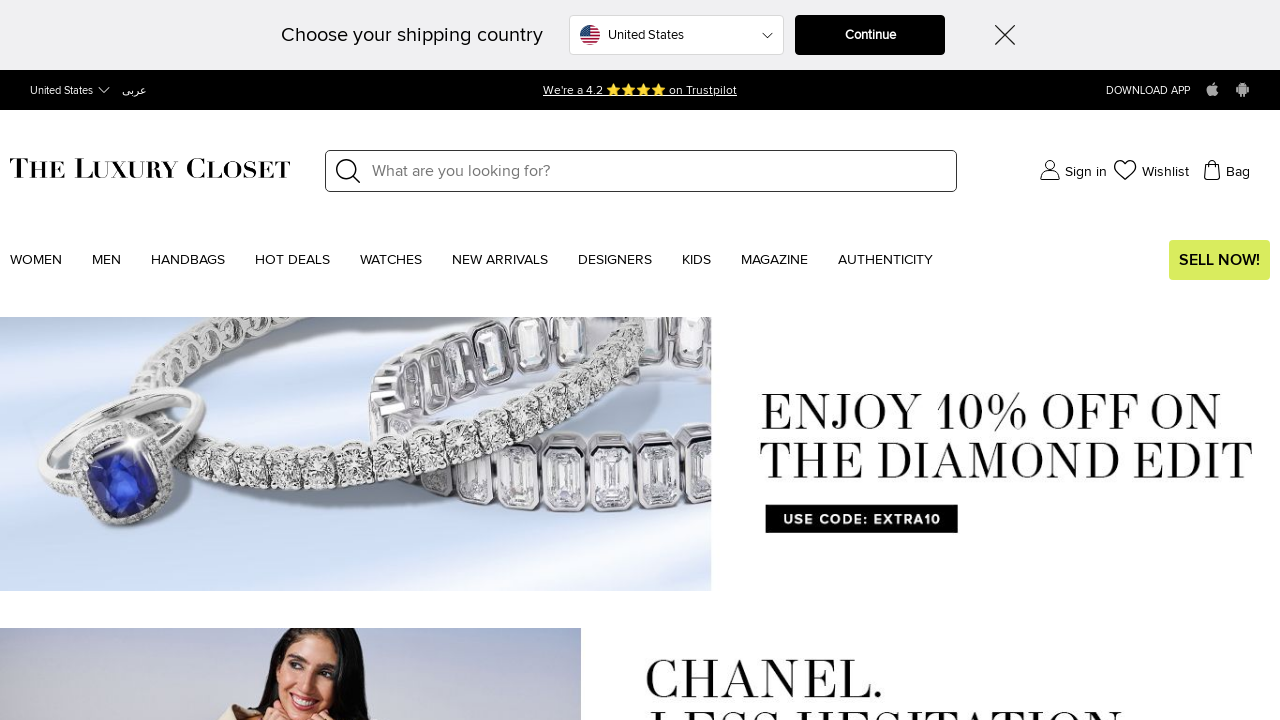